Tests password generator with empty master password, submitting with Enter key then clicking Generate button

Starting URL: http://angel.net/~nic/passwd.current.html

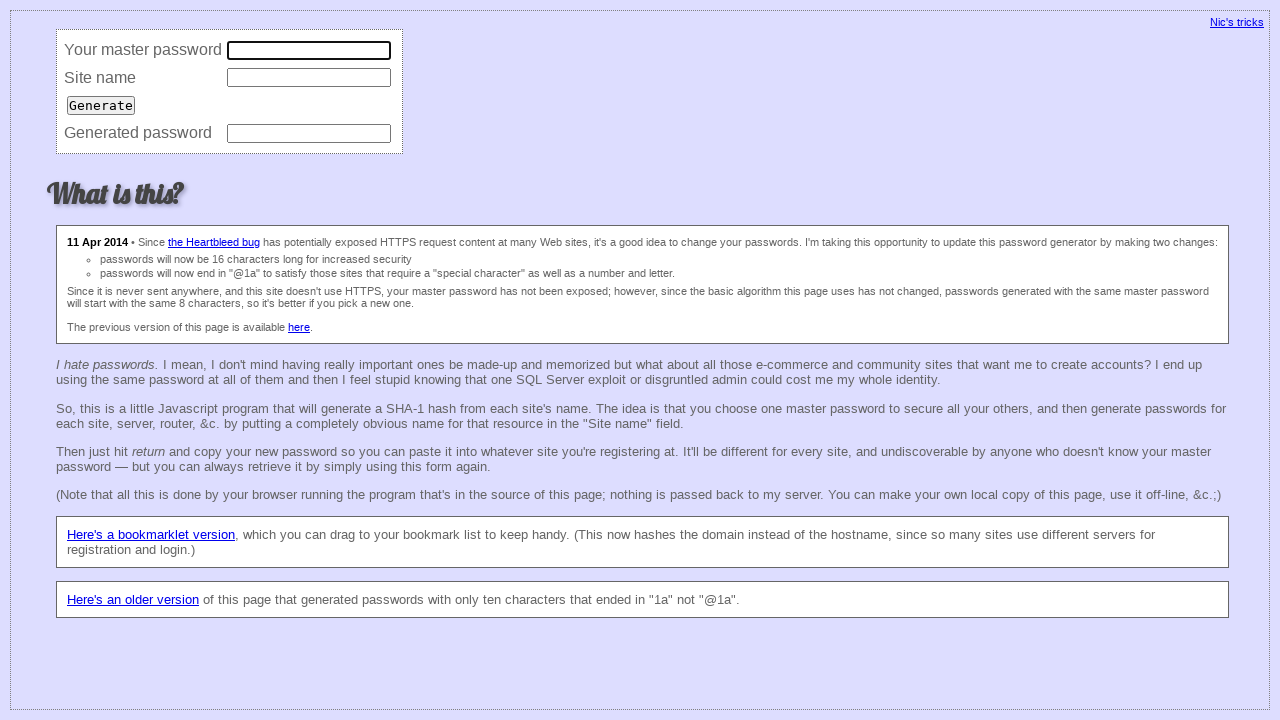

Filled master password field with empty string on input[name='master']
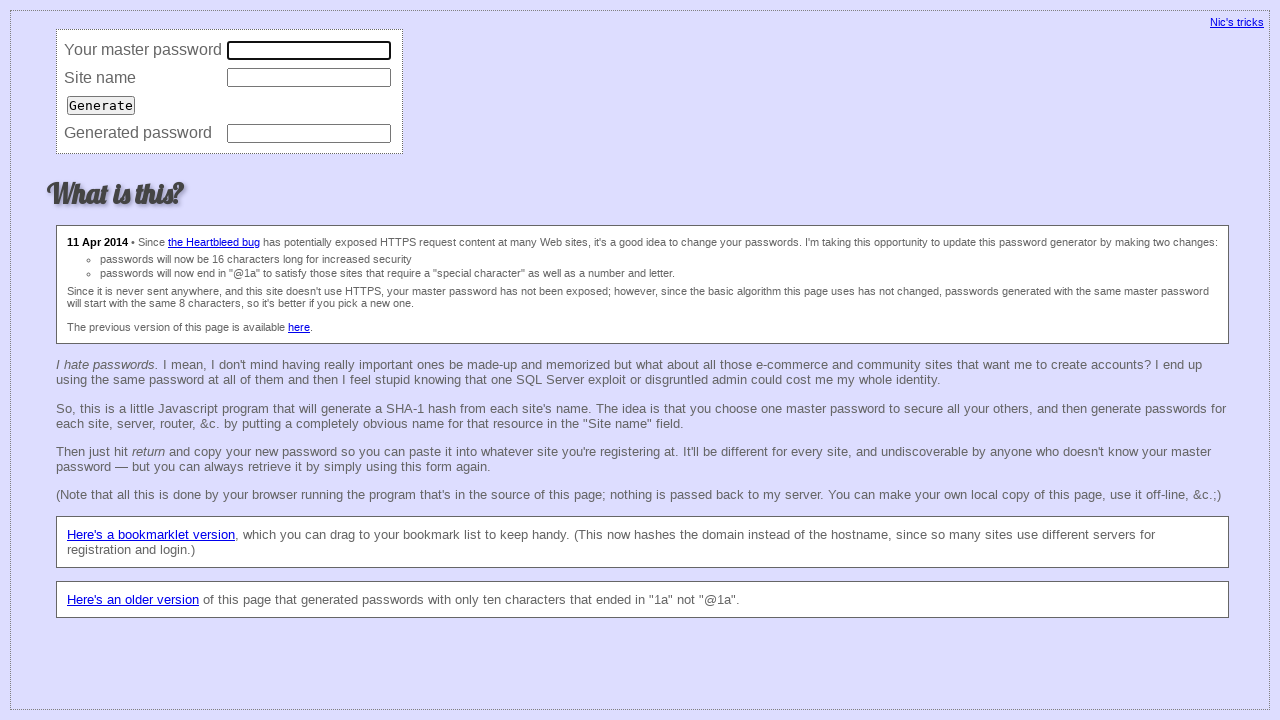

Pressed Enter key in password field to submit on input[name='password']
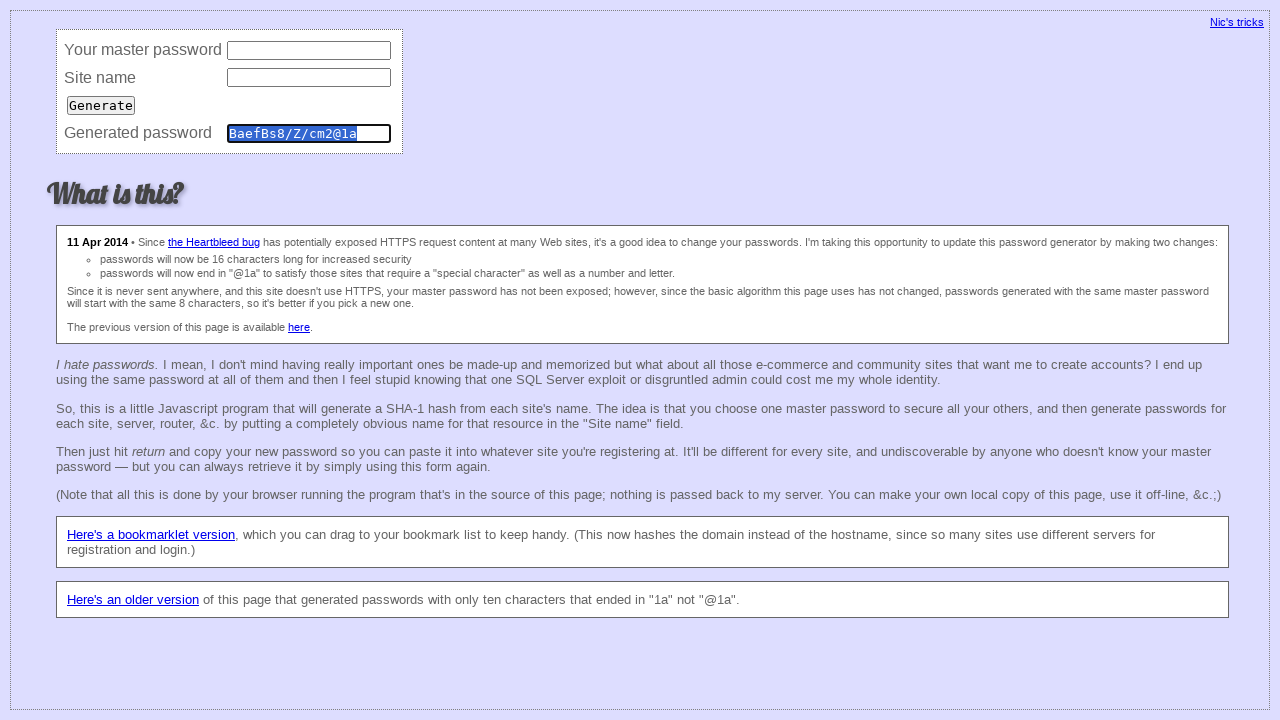

Clicked Generate button at (101, 105) on input[value='Generate']
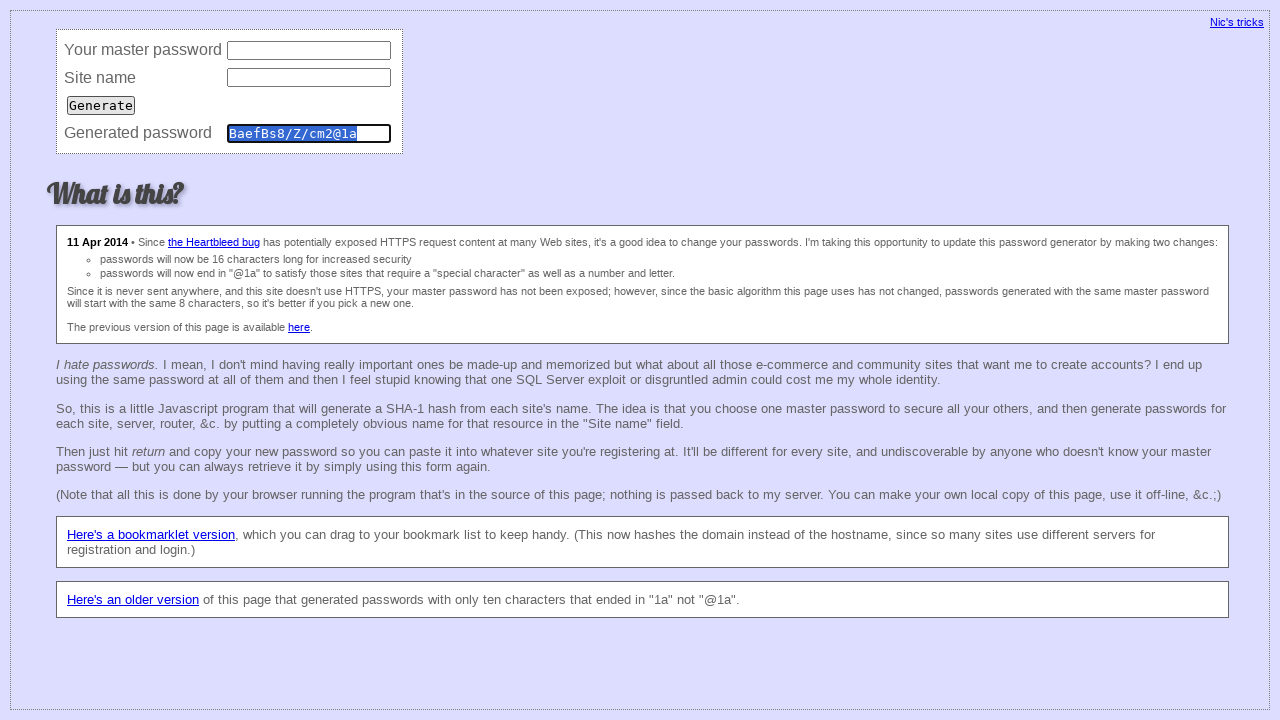

Verified generated password matches expected value 'BaefBs8/Z/cm2@1a'
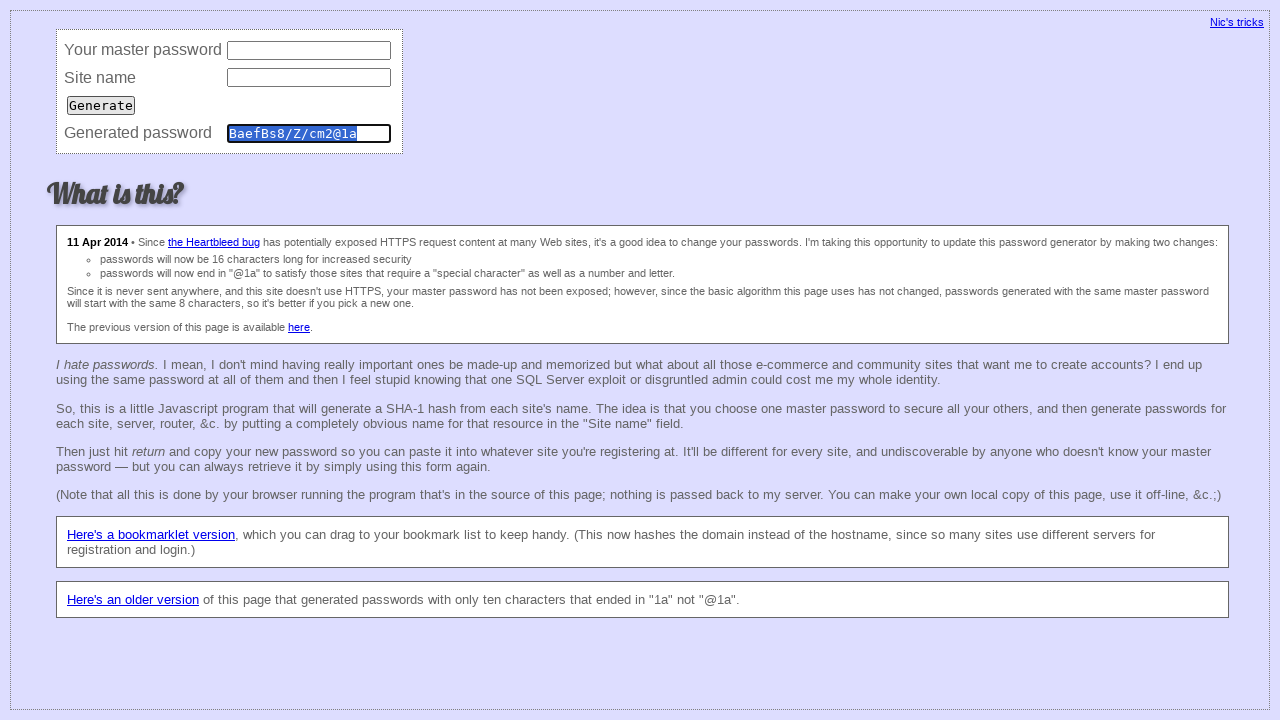

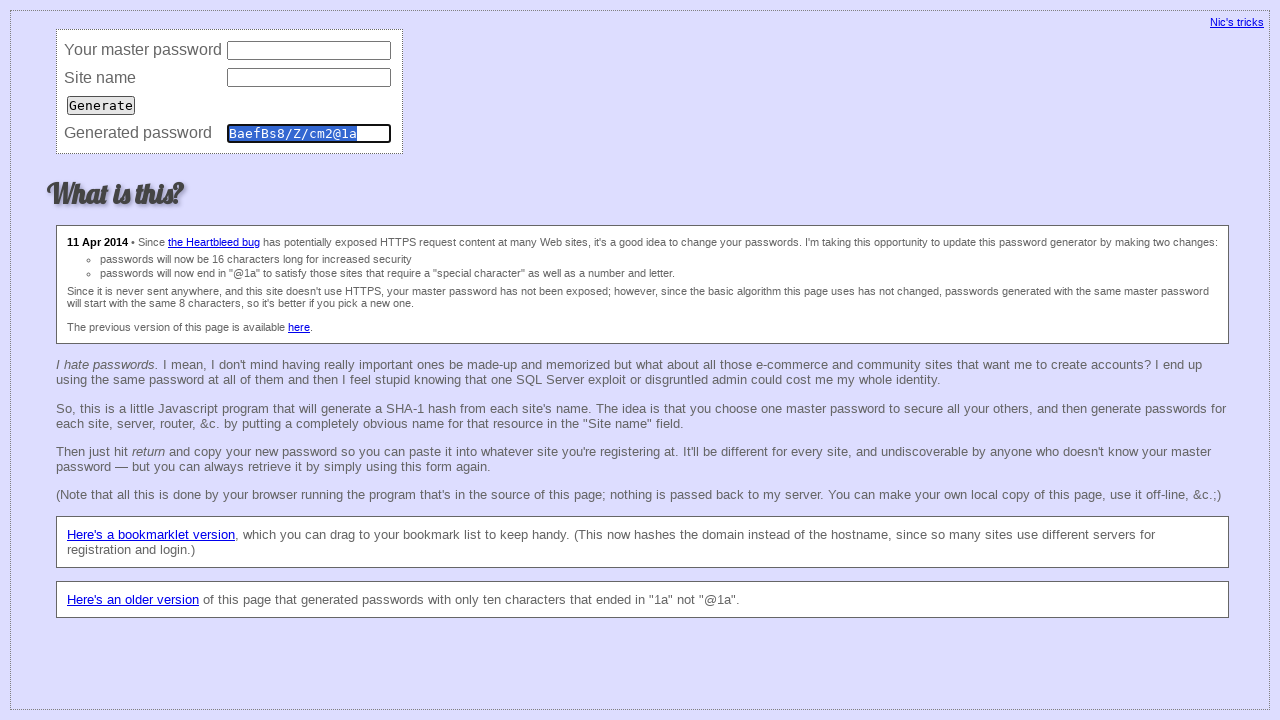